Tests a todo list application by adding three items, then clicking delete buttons to remove items.

Starting URL: https://ogawakenji.github.io/meeting/todosample1.html

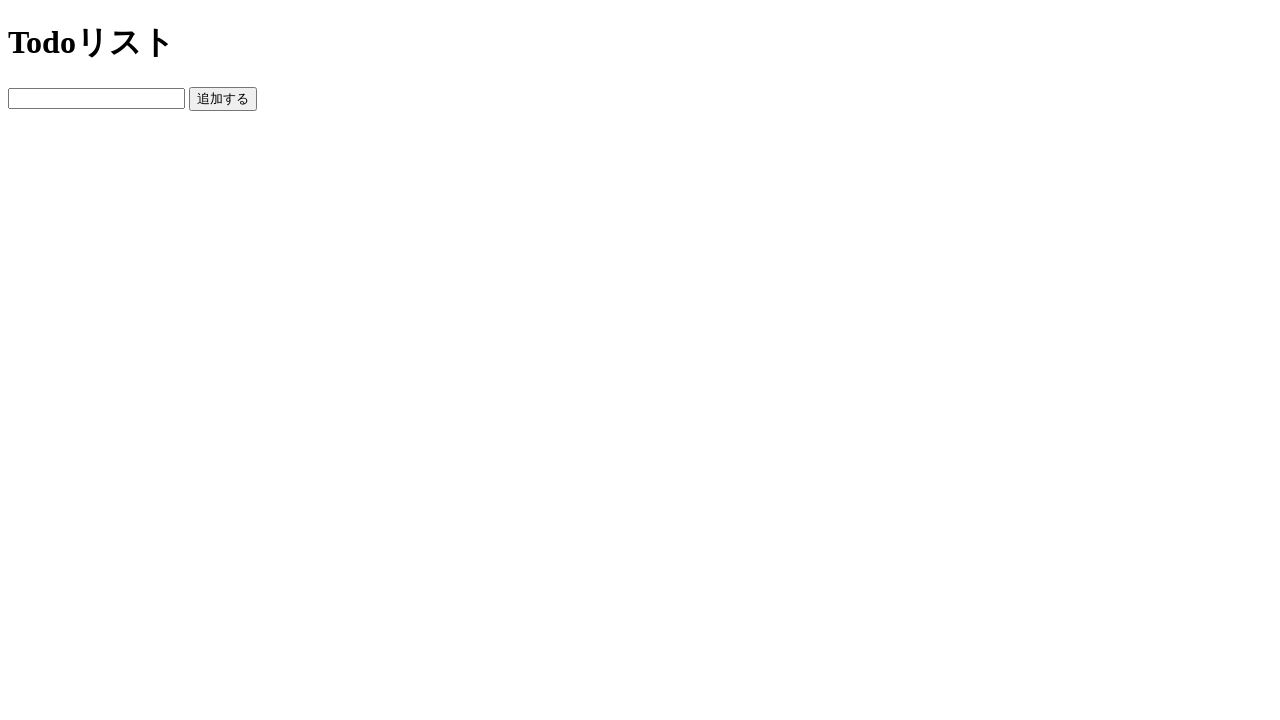

Cleared the todo input field on input[type='text']
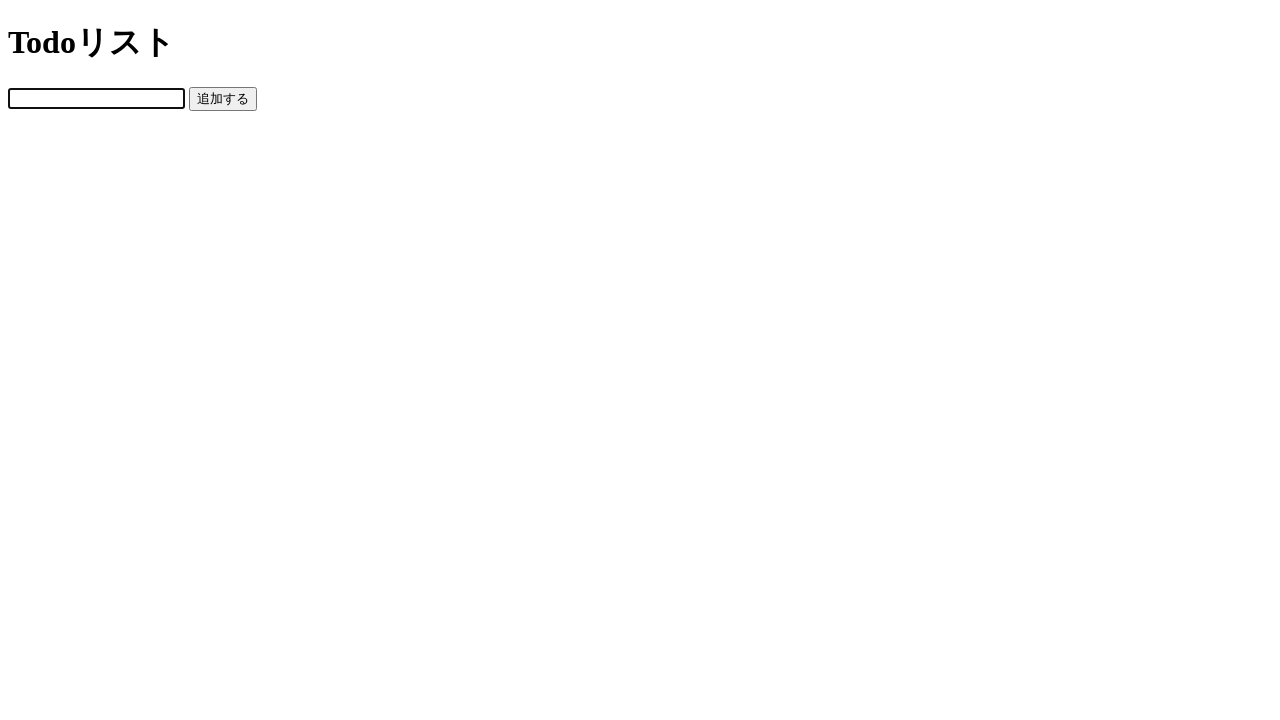

Entered first todo item '１１１１１１' on input[type='text']
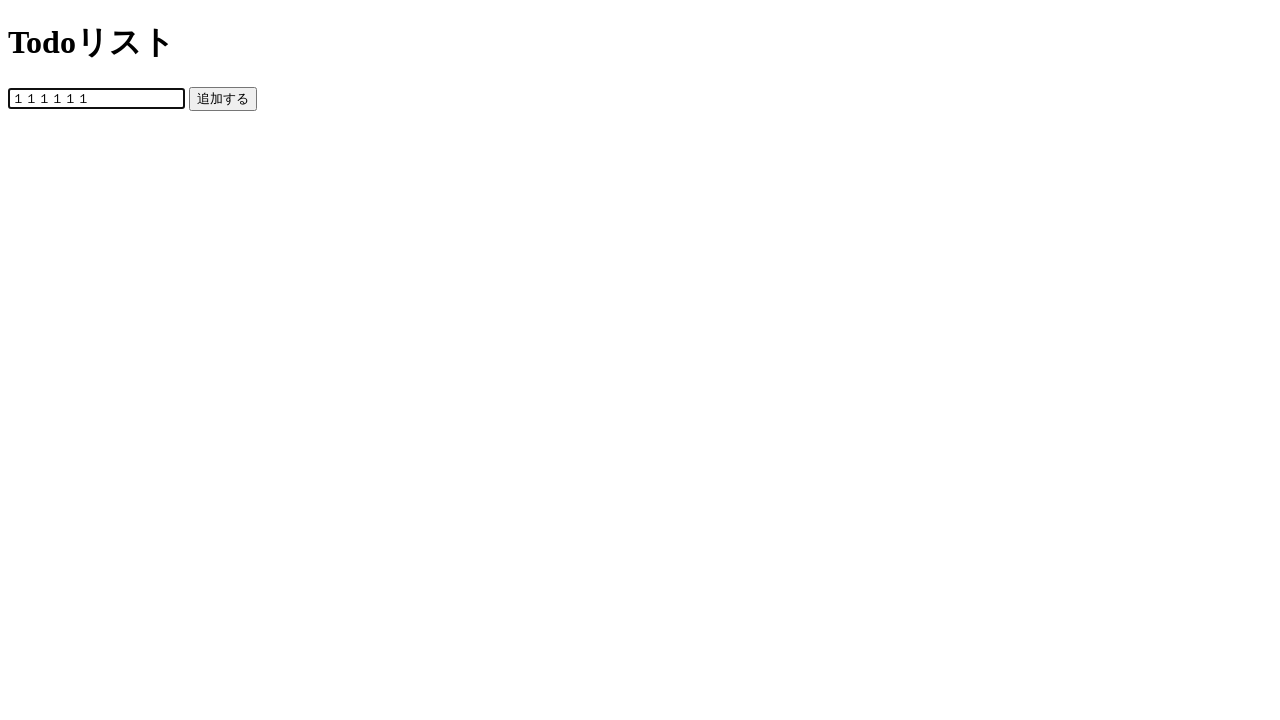

Clicked submit button to add first todo item at (223, 99) on input[type='submit']
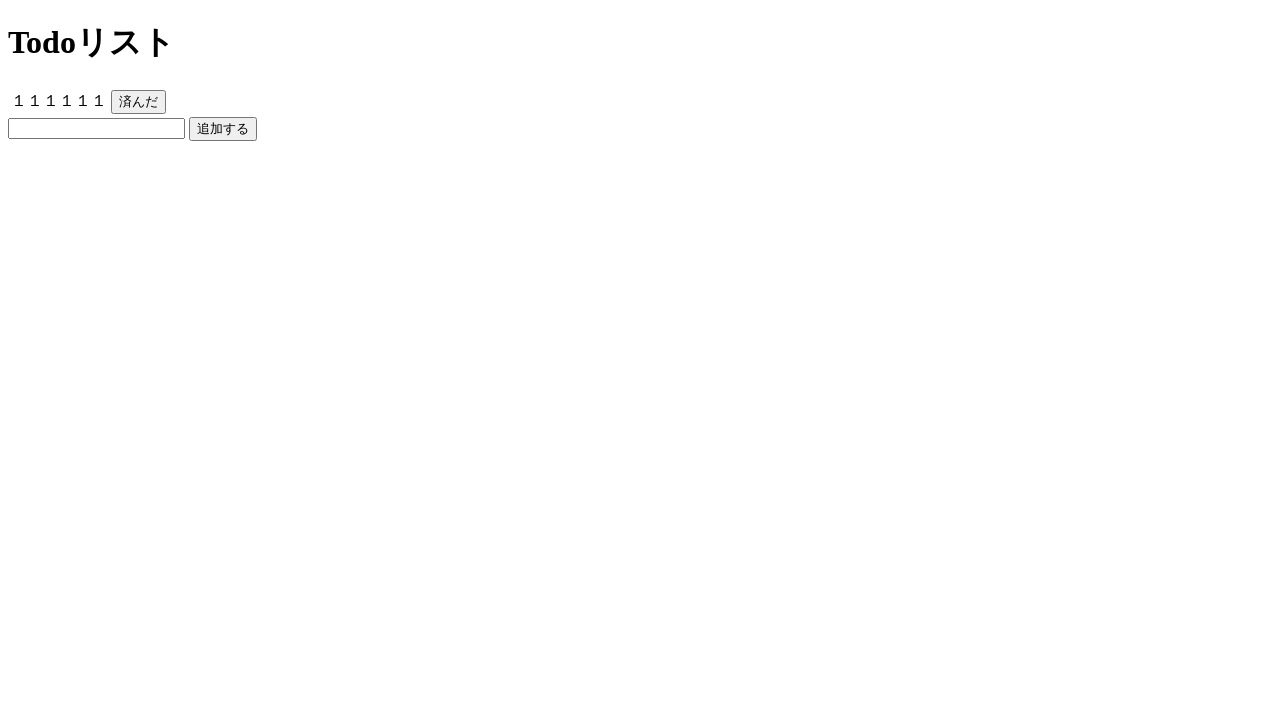

Cleared the todo input field on input[type='text']
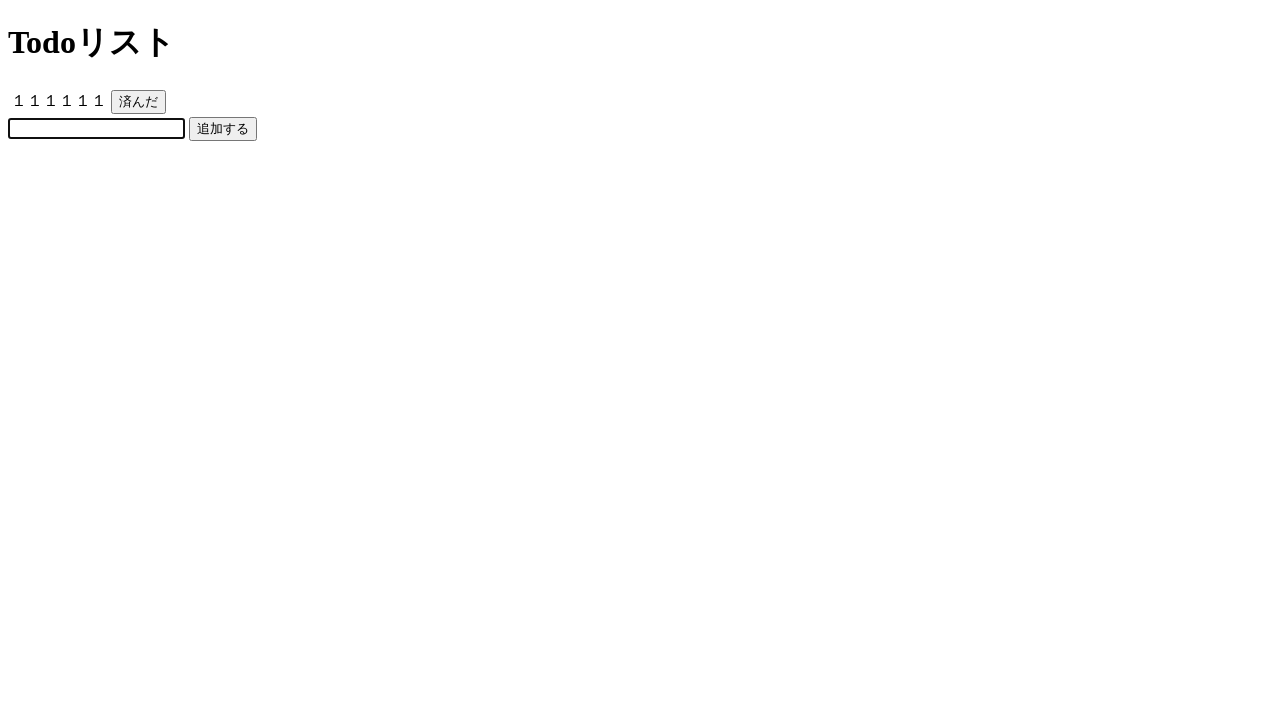

Entered second todo item '２２２２２' on input[type='text']
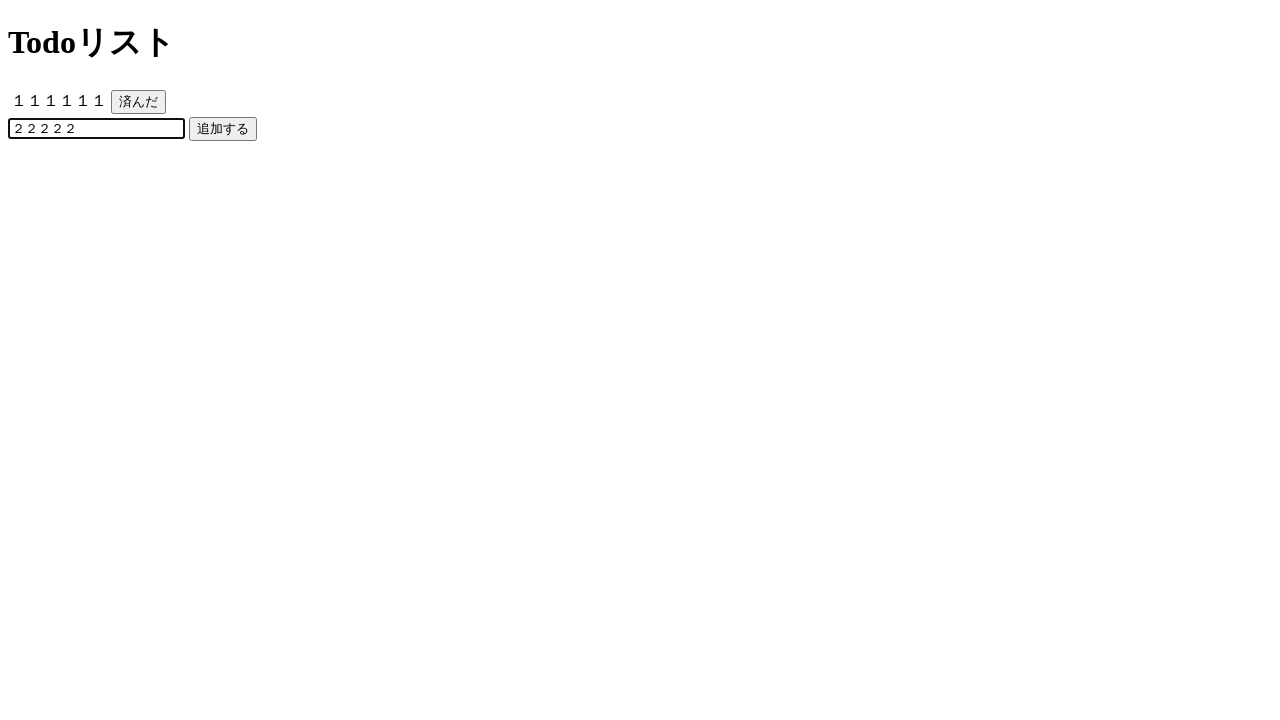

Clicked submit button to add second todo item at (223, 129) on input[type='submit']
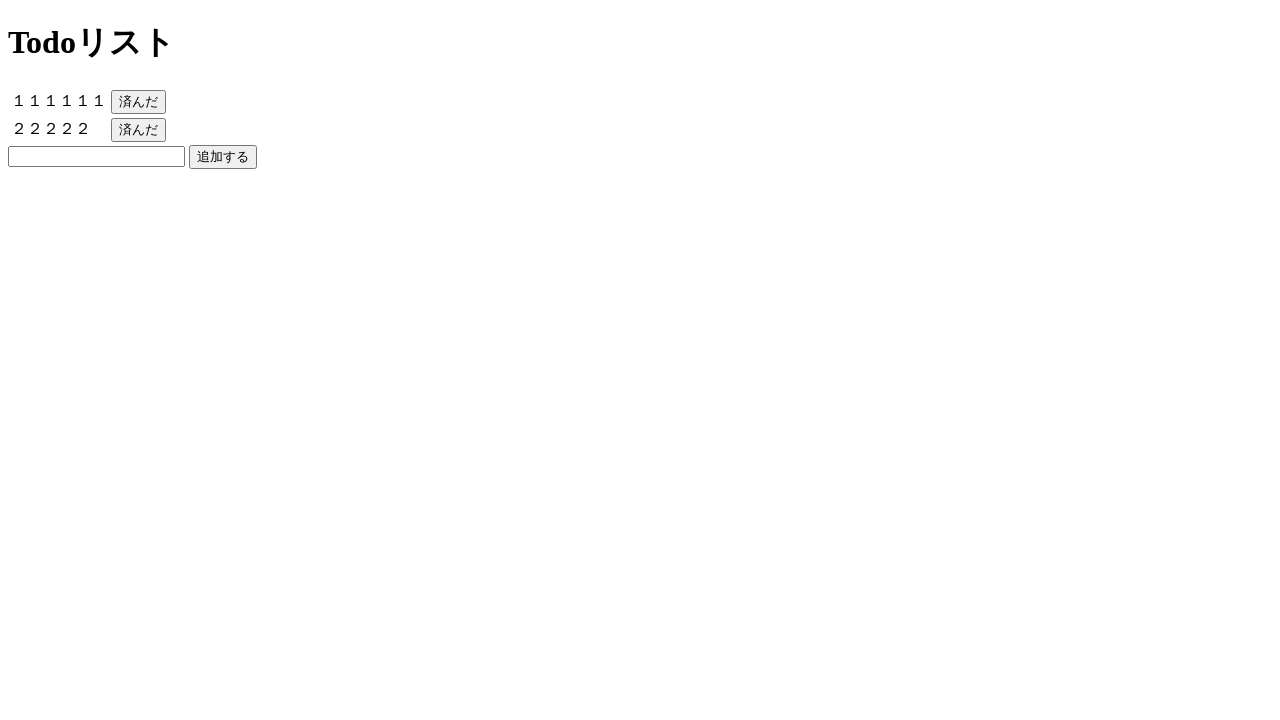

Cleared the todo input field on input[type='text']
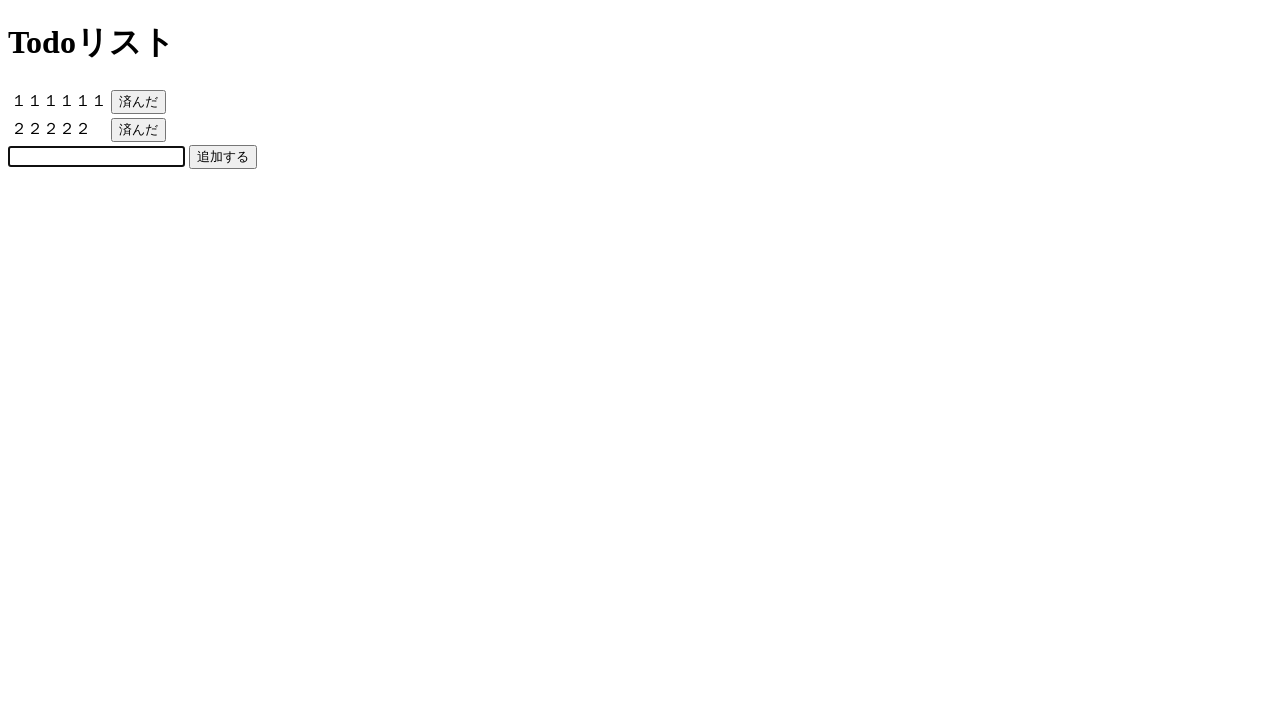

Entered third todo item '３３３３３３' on input[type='text']
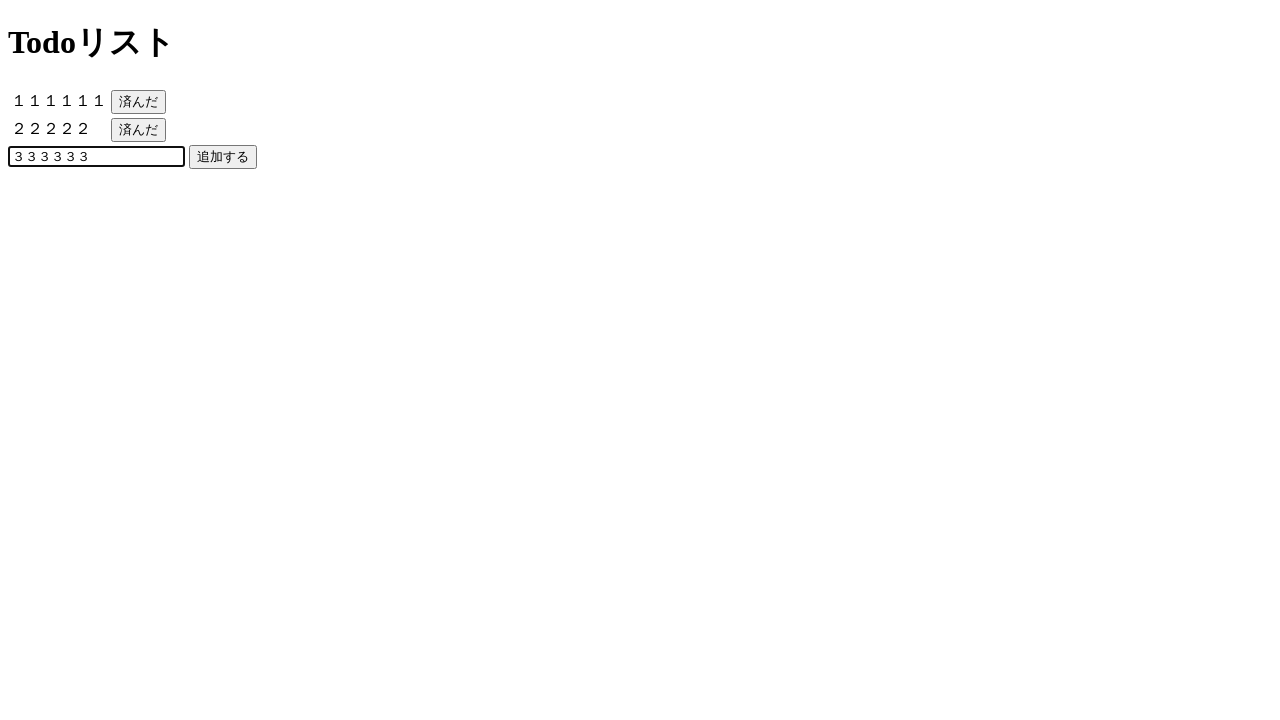

Clicked submit button to add third todo item at (223, 157) on input[type='submit']
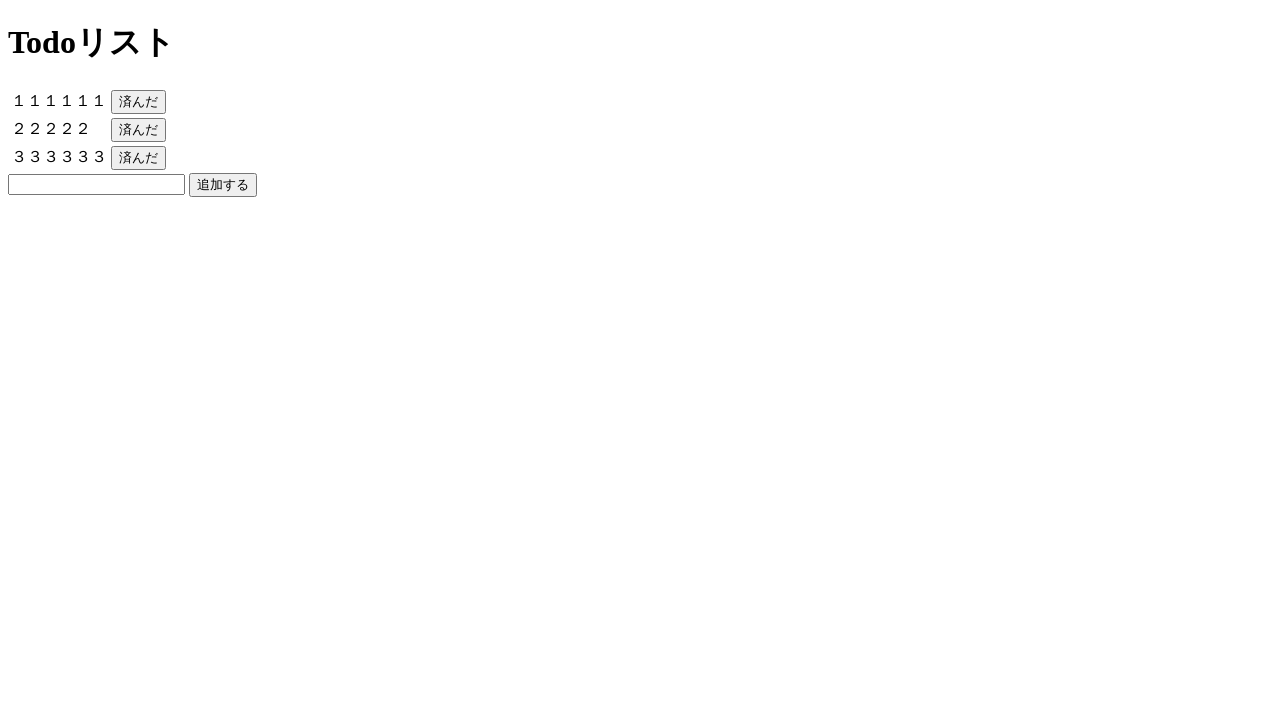

Clicked delete button for first todo item at (138, 102) on button
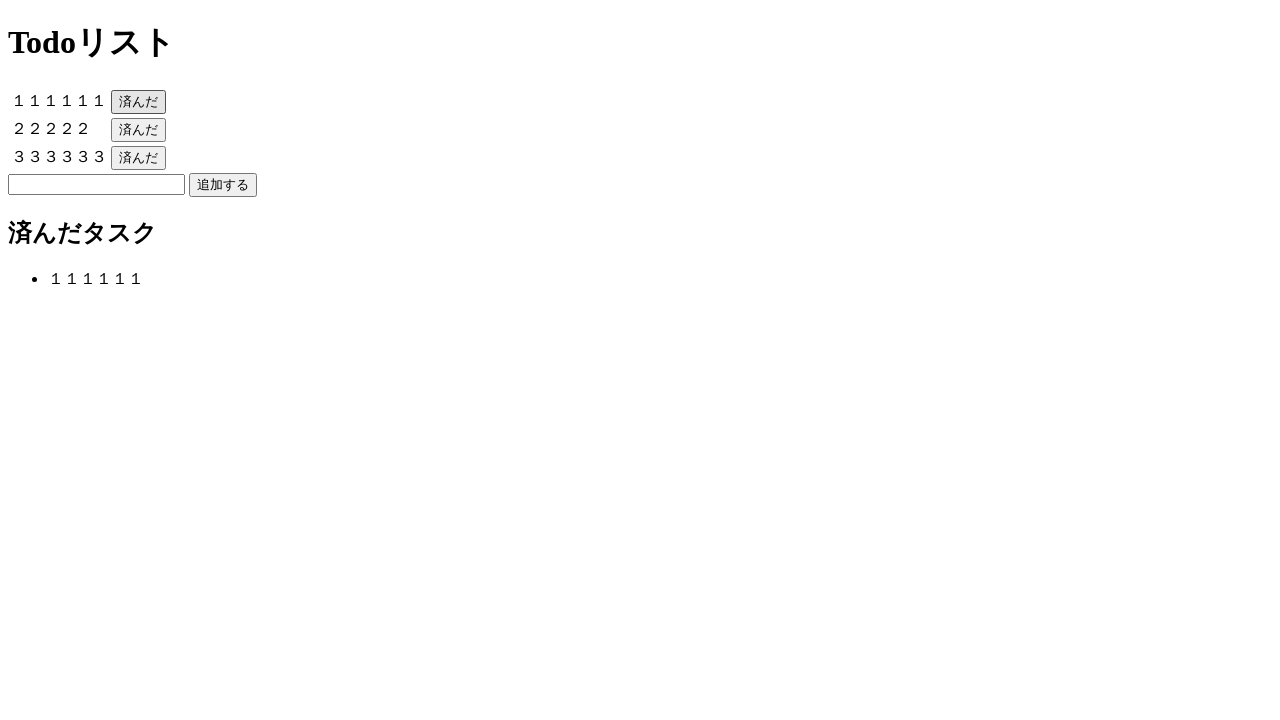

Clicked delete button for second todo item at (138, 130) on xpath=//tr[2]/td[2]/button
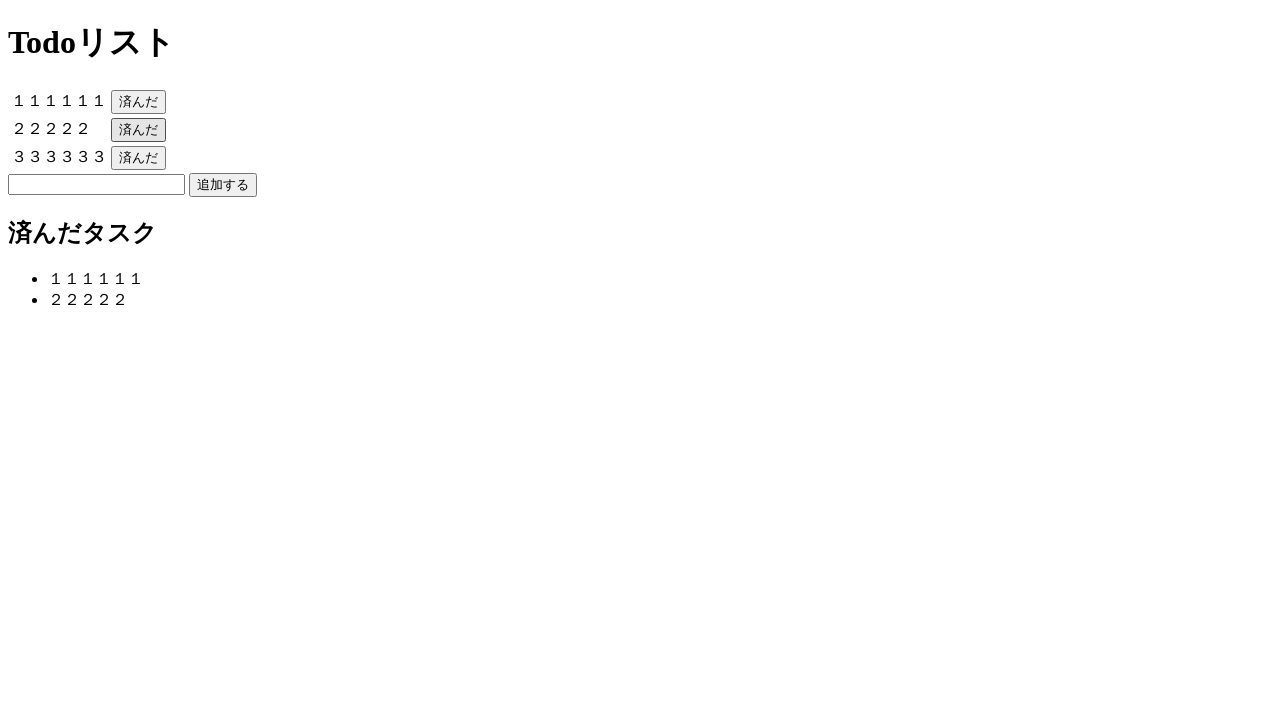

Clicked delete button for third todo item at (138, 158) on xpath=//tr[3]/td[2]/button
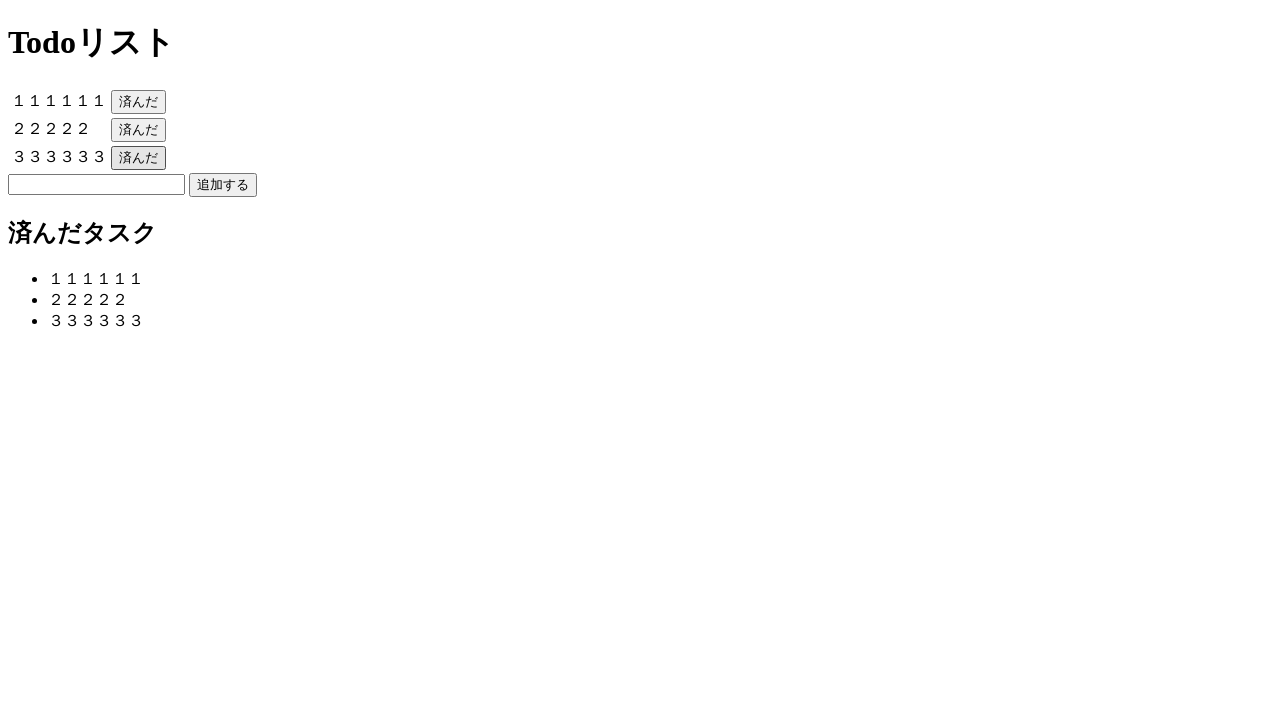

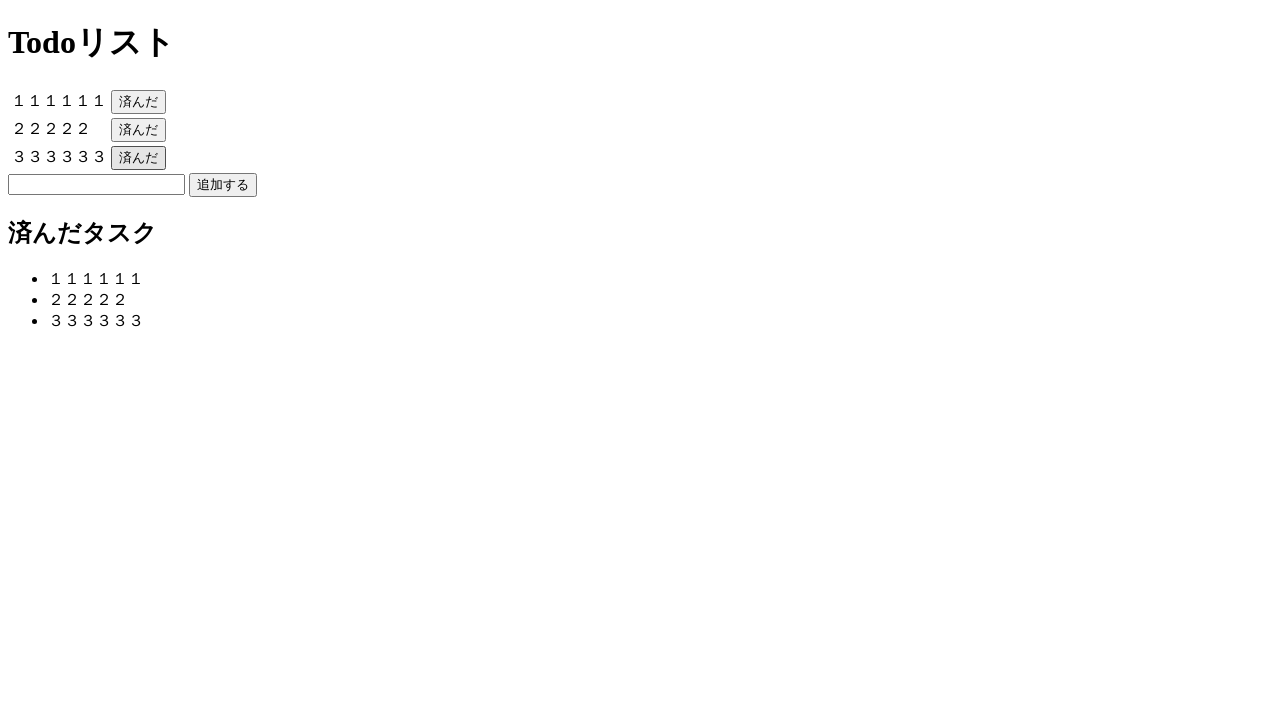